Tests login form validation by submitting with an empty username field and verifying the error message is displayed

Starting URL: https://www.saucedemo.com/

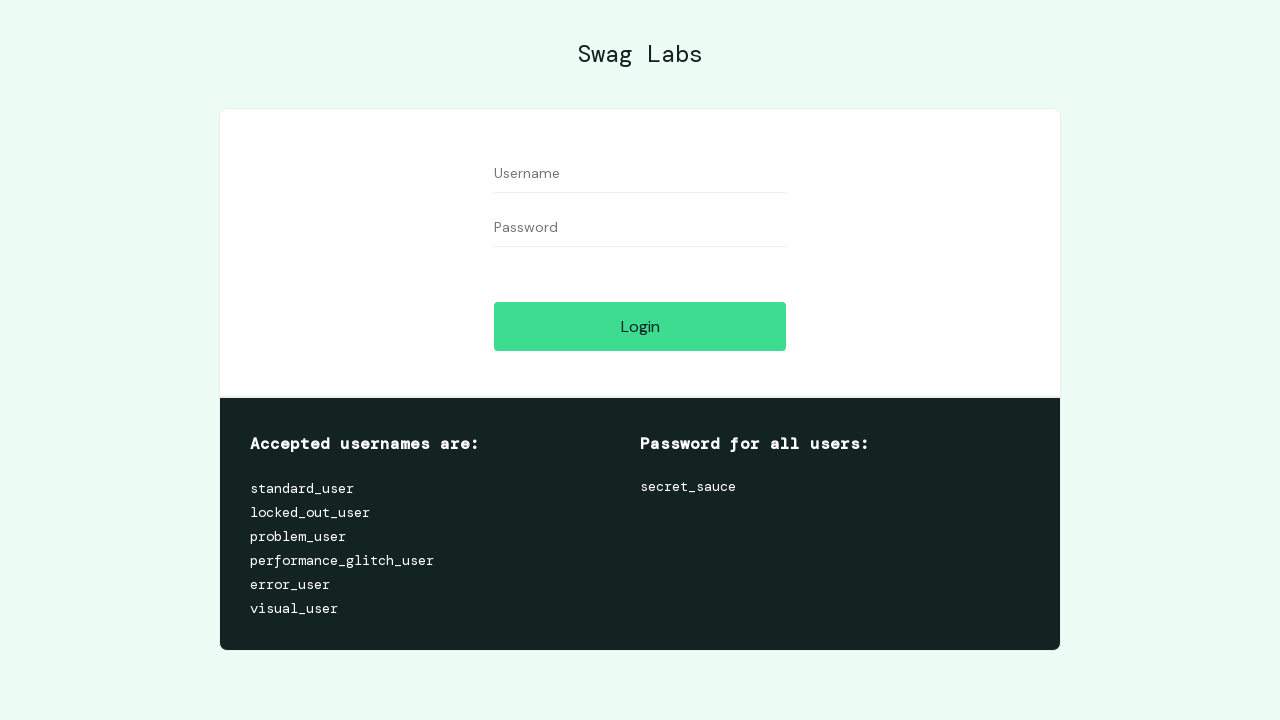

Left username field empty on #user-name
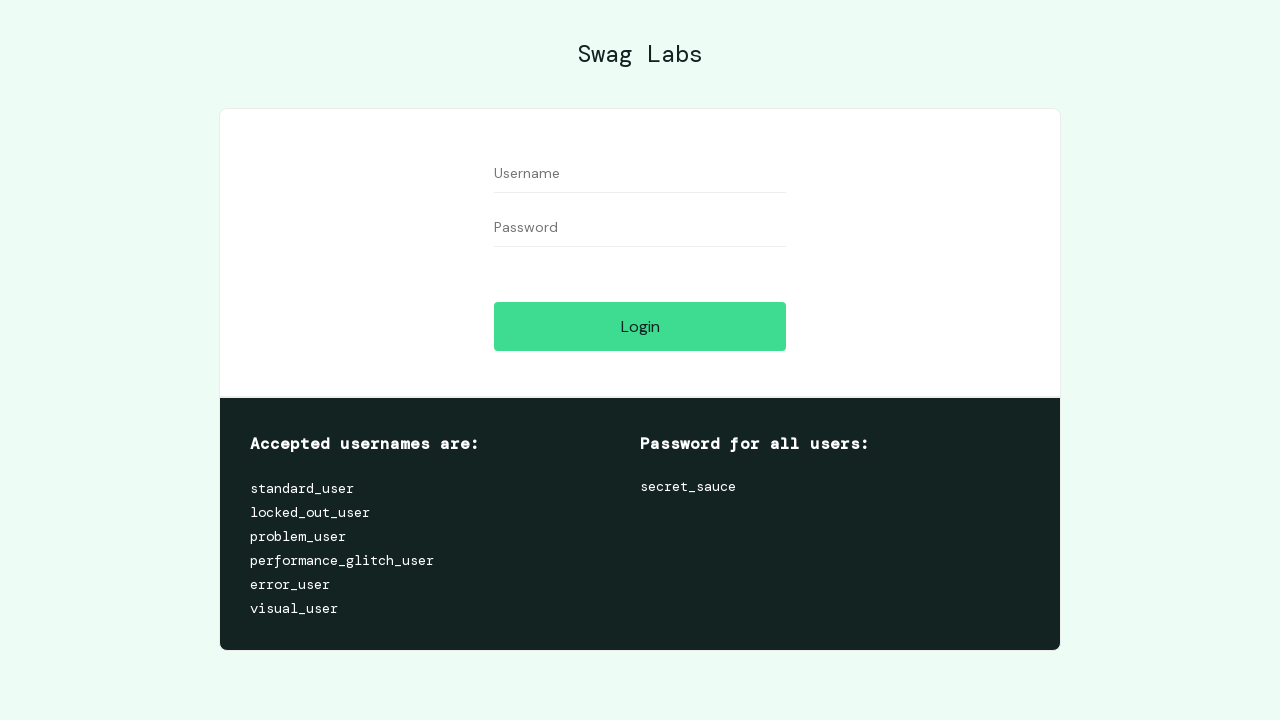

Filled password field with 'secret_sauce' on #password
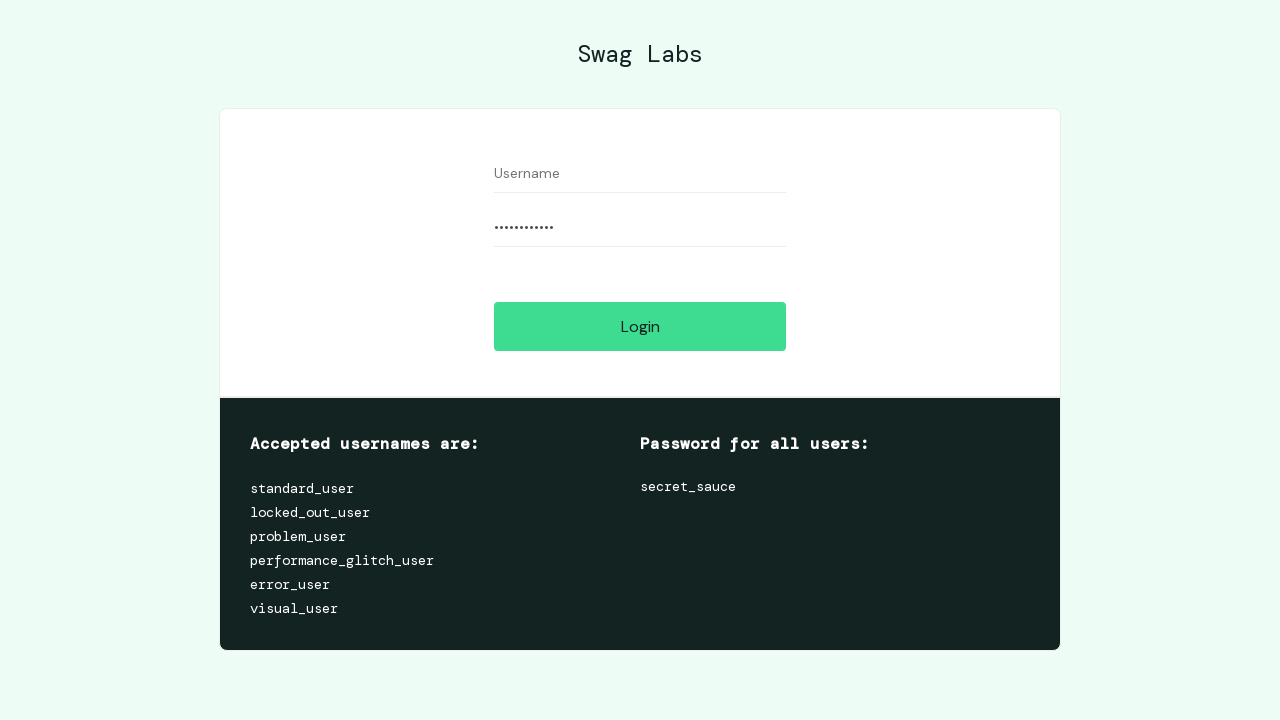

Clicked login button at (640, 326) on #login-button
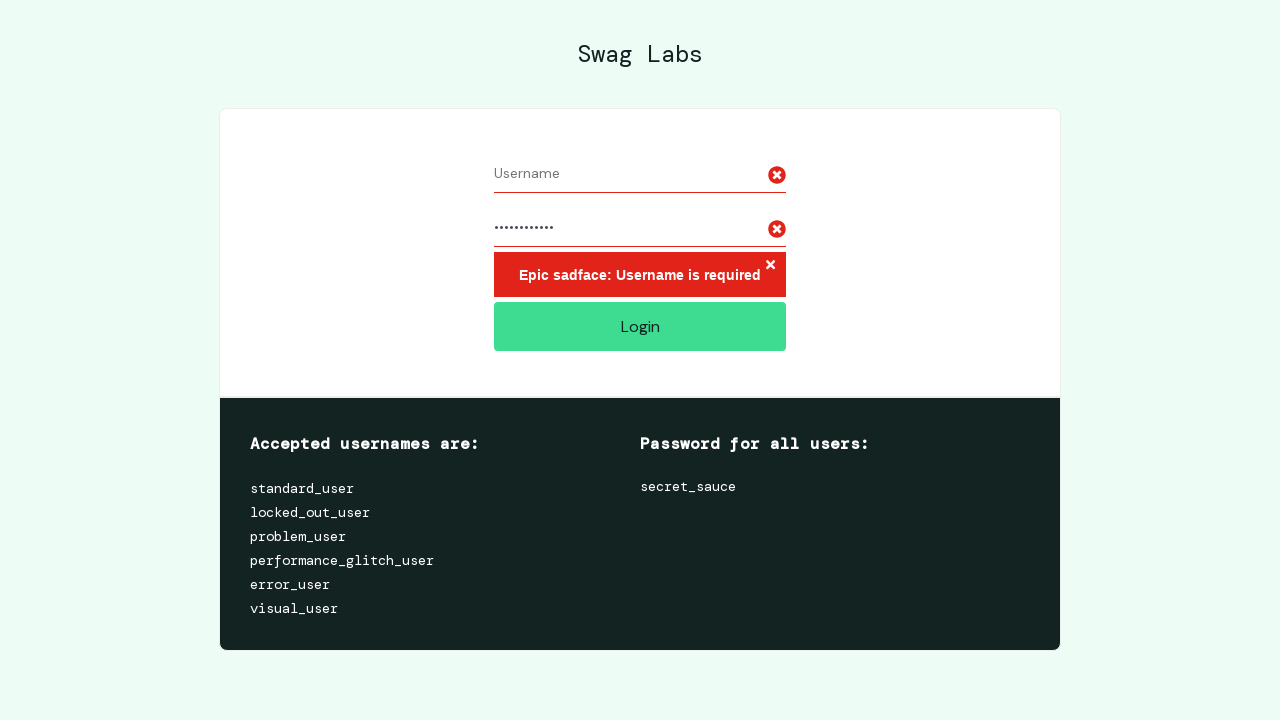

Error message appeared for empty username
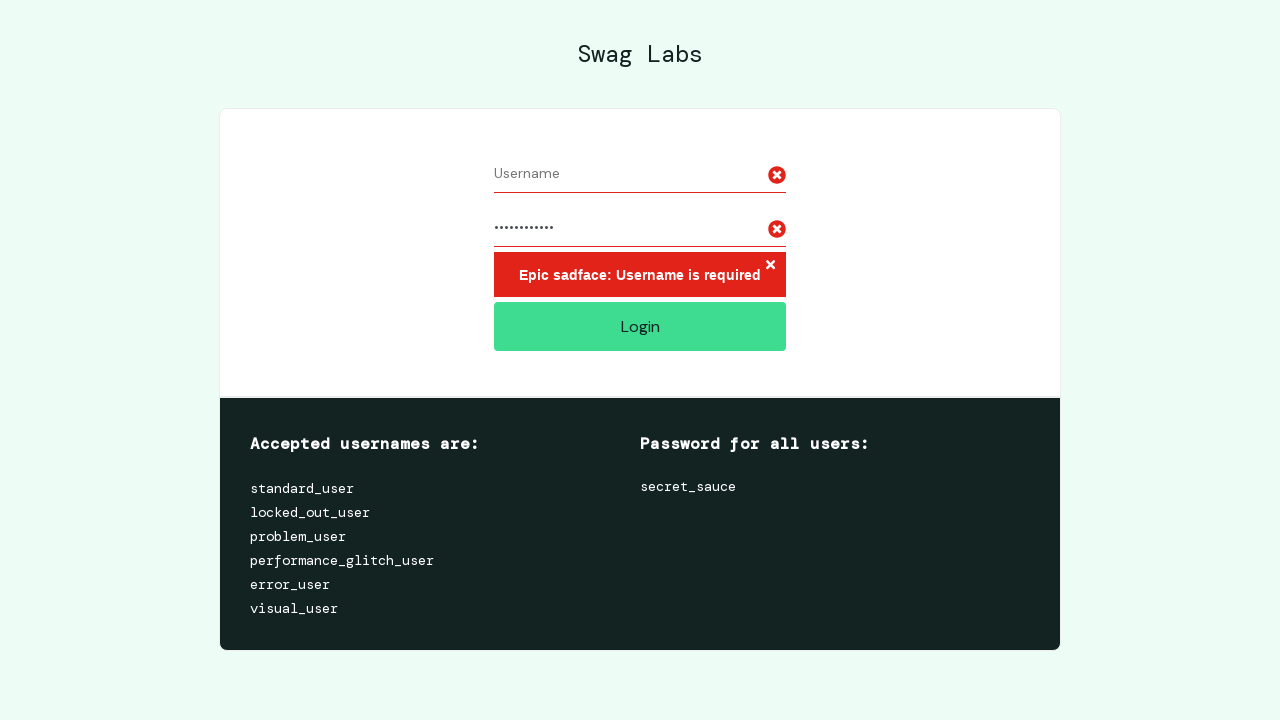

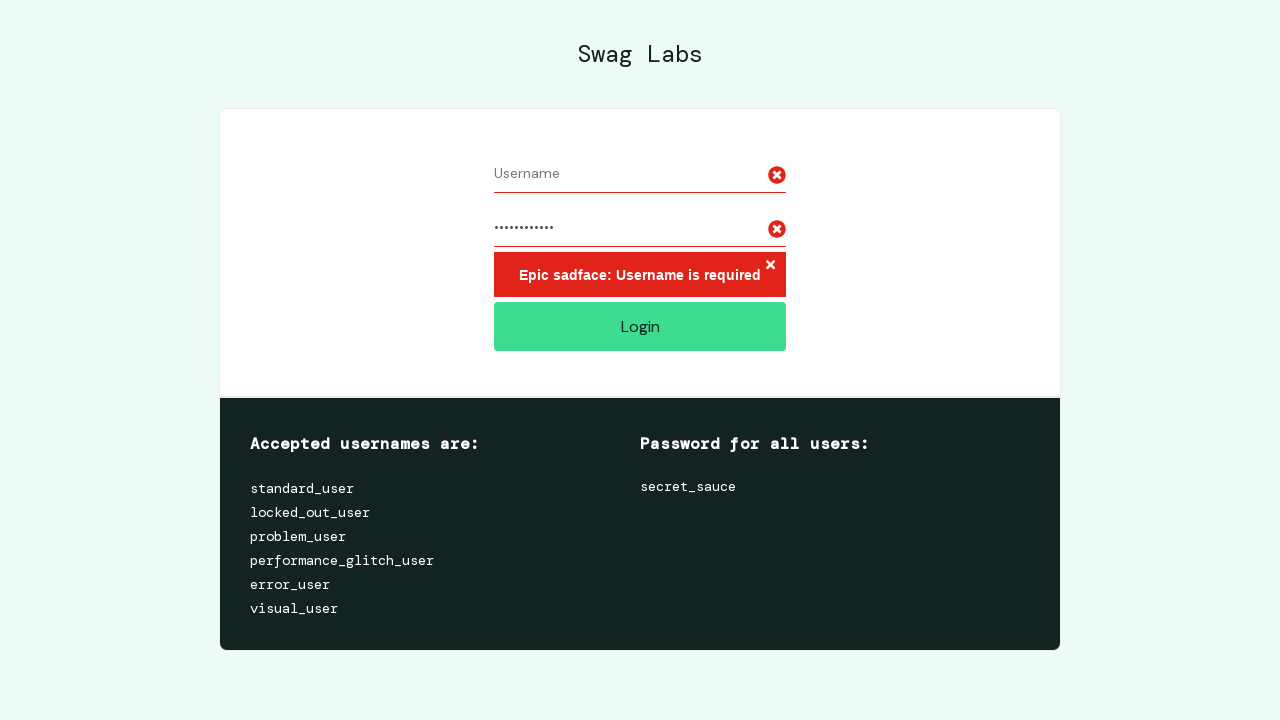